Tests nested iframe navigation by clicking through to the Nested Frames page, then switching between multiple nested frames (top-left, top-middle, top-right, and bottom) to verify frame content is accessible.

Starting URL: https://the-internet.herokuapp.com/

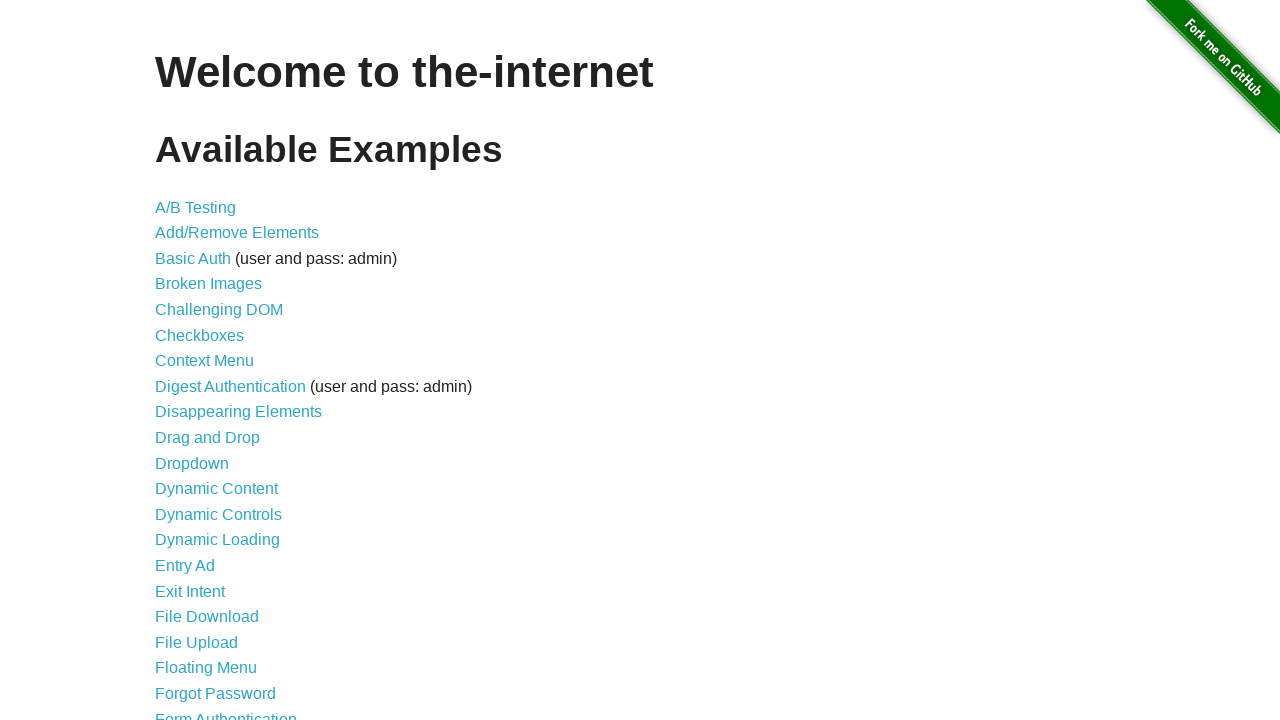

Clicked on 'Frames' link at (182, 361) on text=Frames
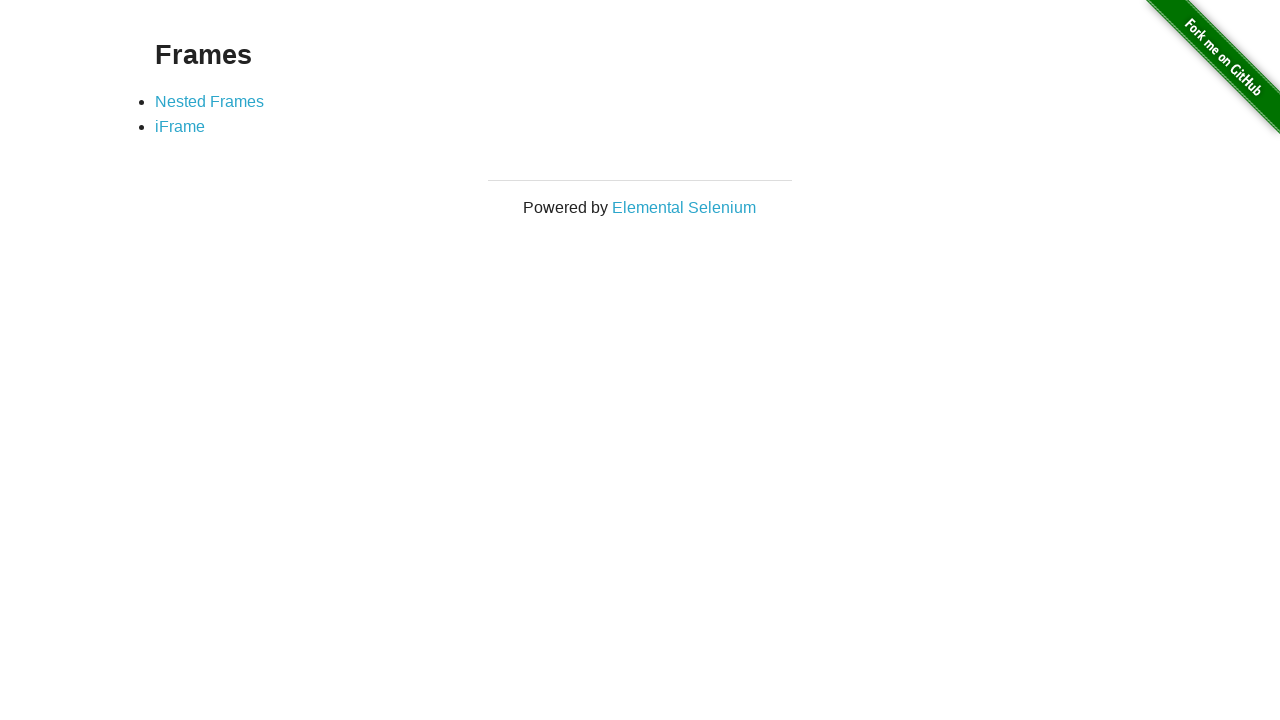

Clicked on 'Nested Frames' link to navigate to nested frames page at (210, 101) on text=Nested Frames
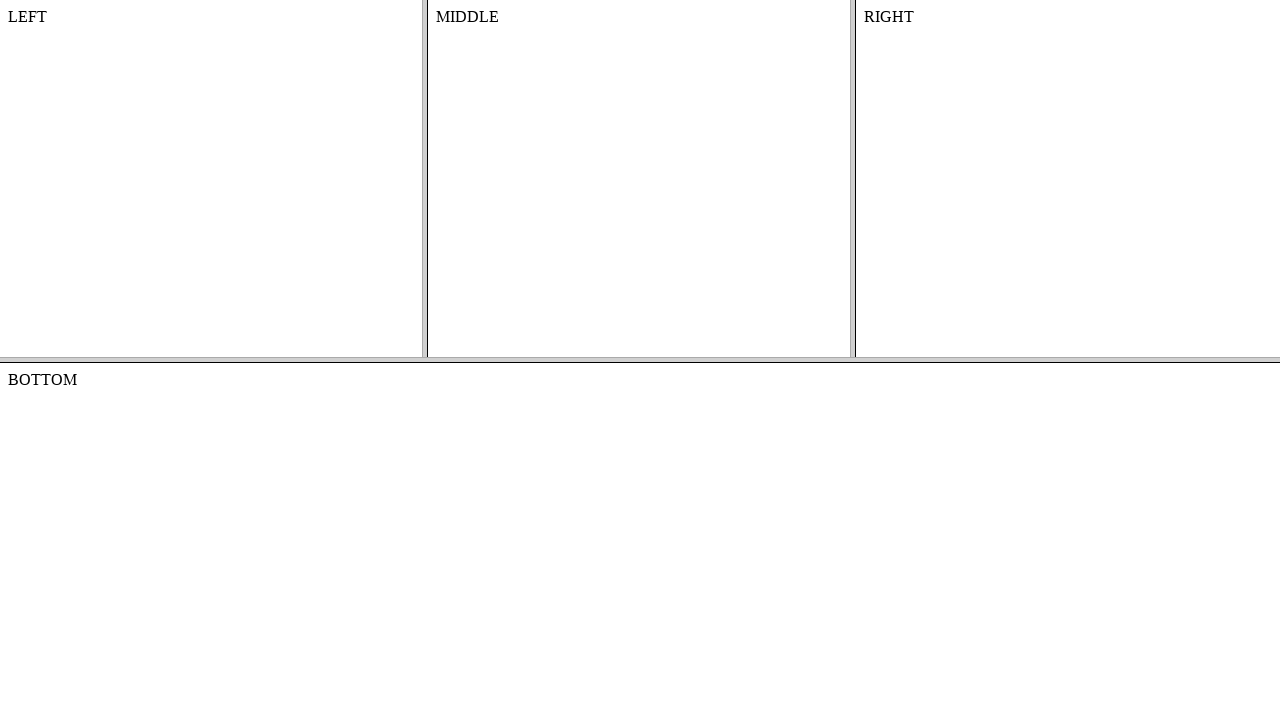

Located top frame (frame-top)
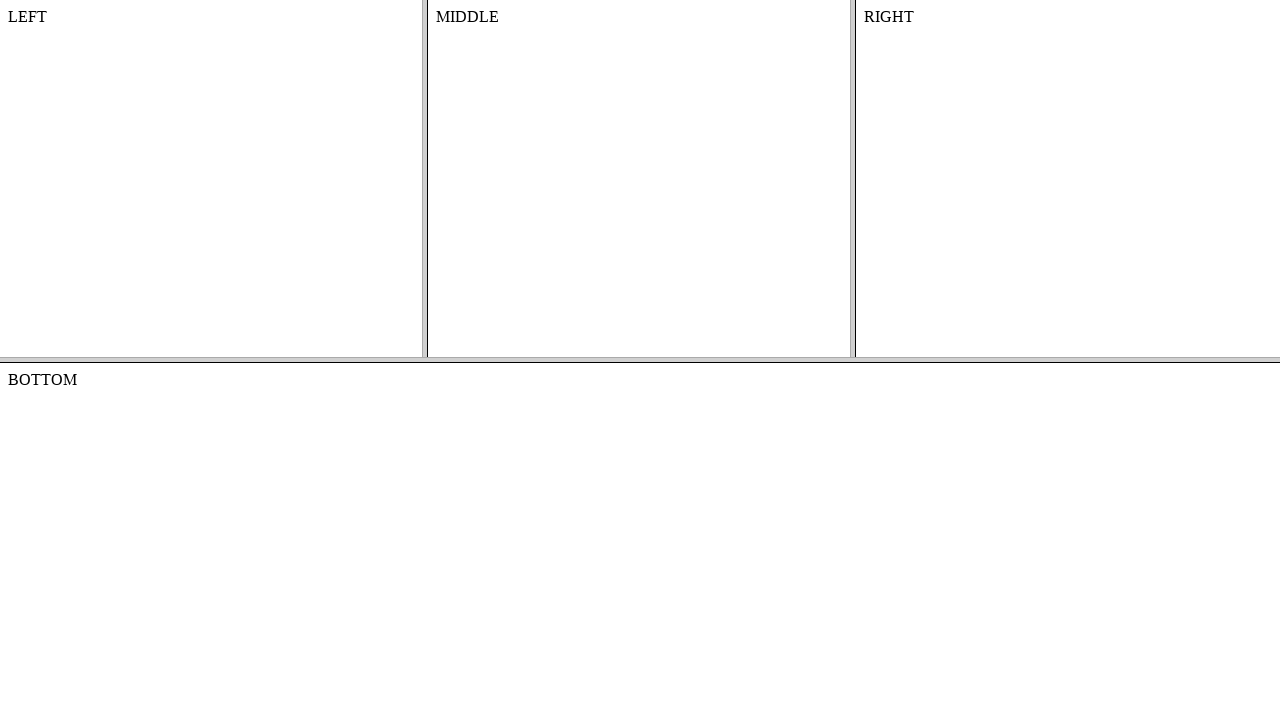

Located left nested frame (frame-left) within top frame
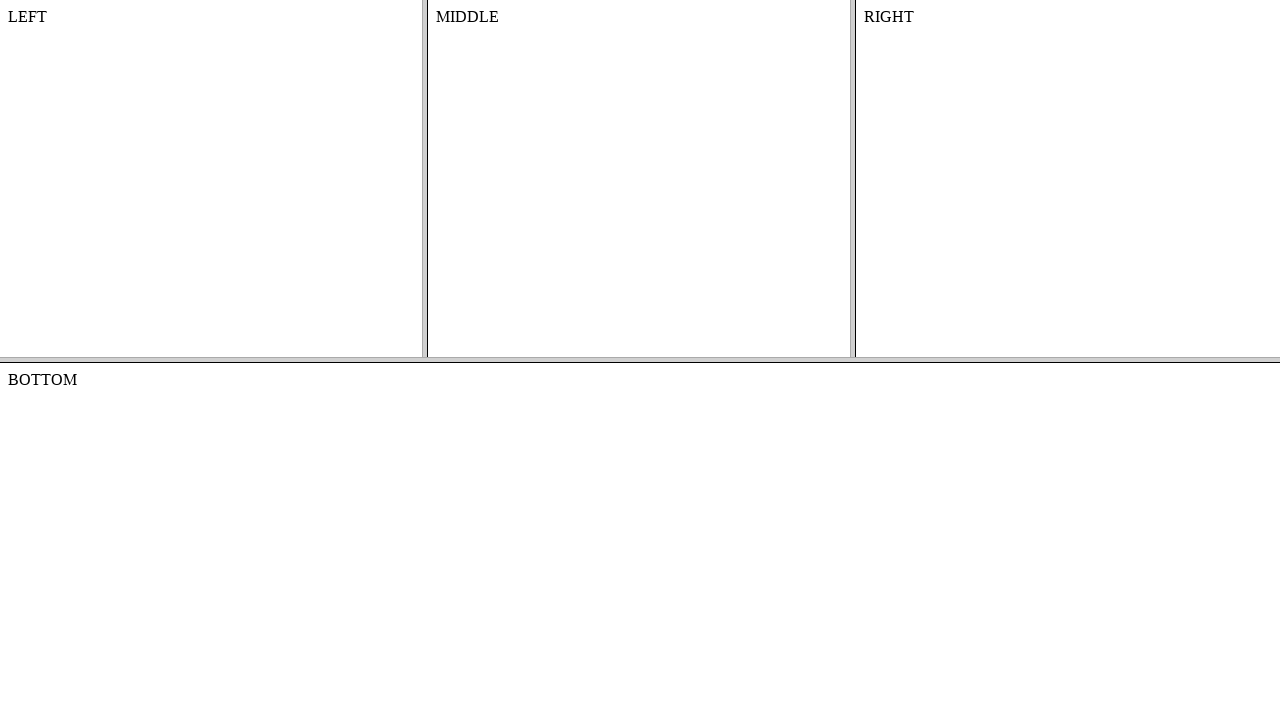

Retrieved text from left frame: '
    LEFT
    

'
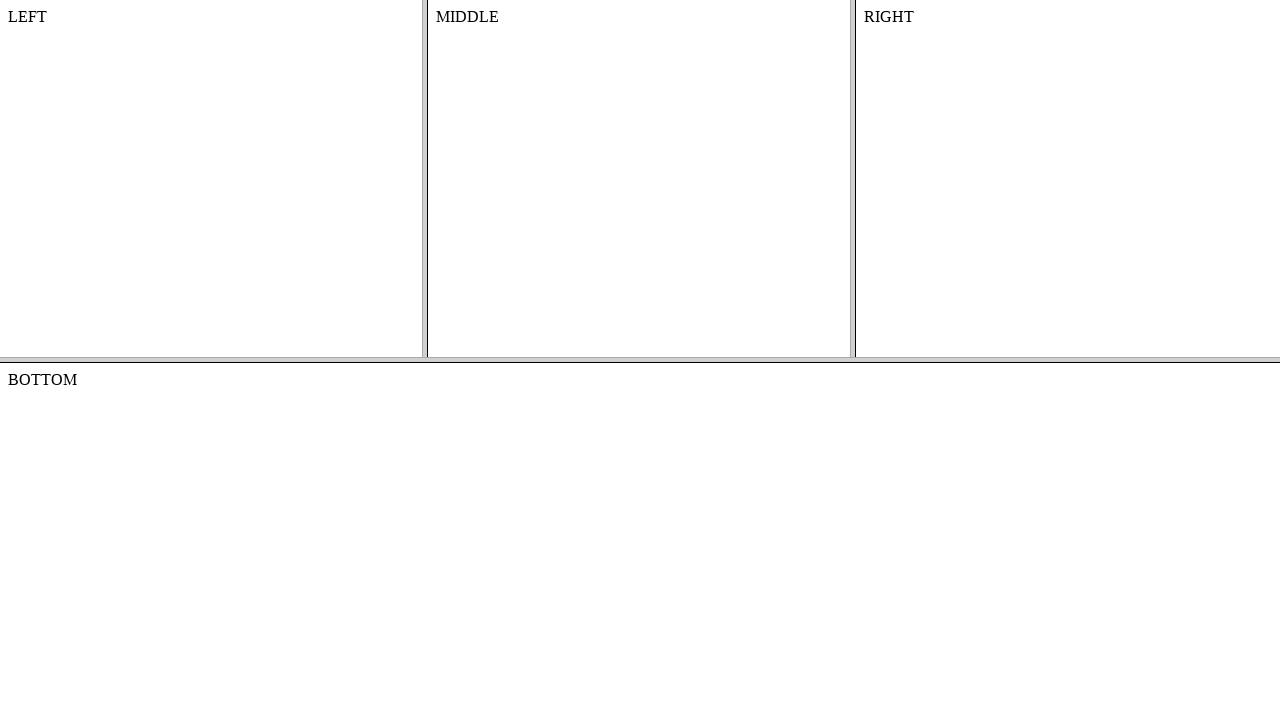

Located middle nested frame (frame-middle) within top frame
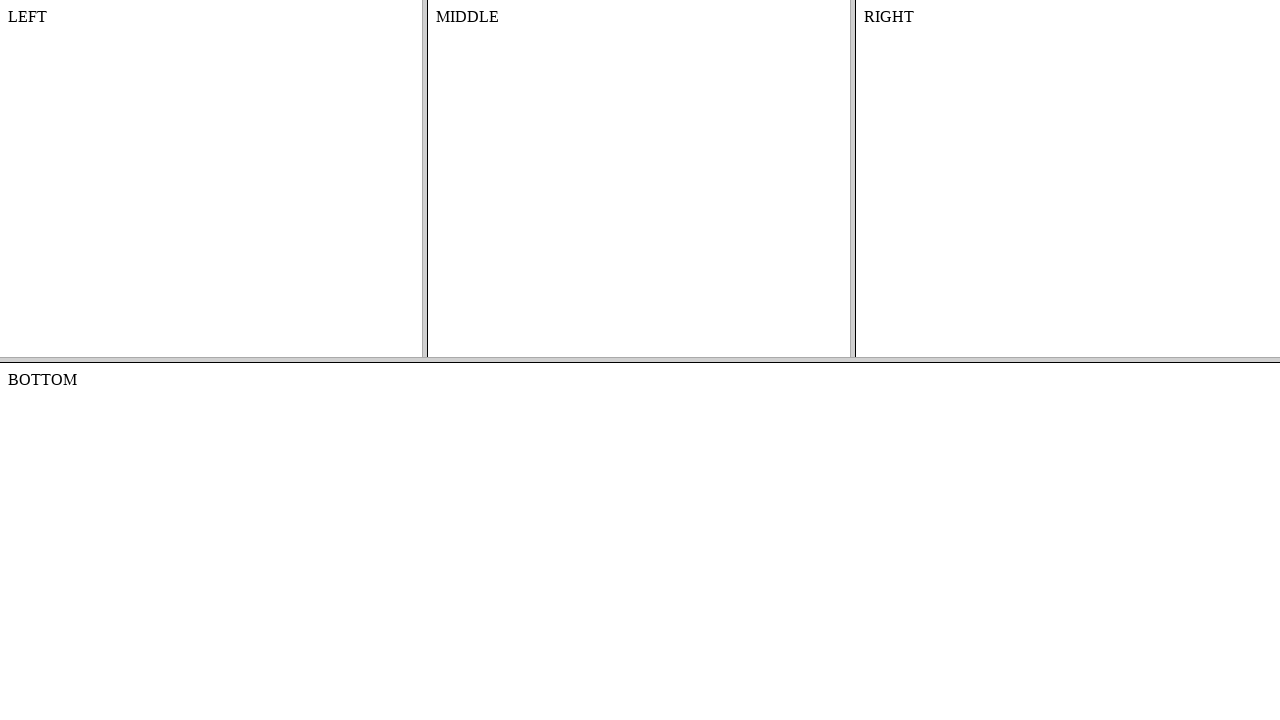

Retrieved text from middle frame: 'MIDDLE'
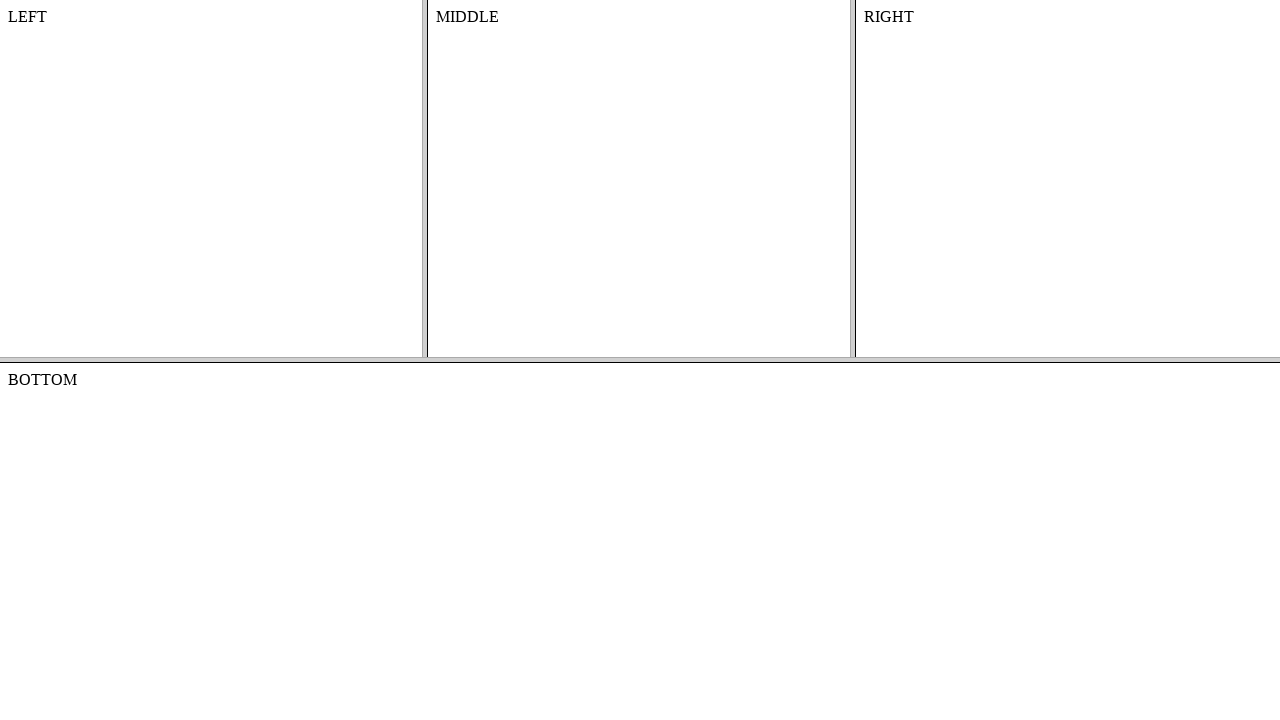

Located right nested frame (frame-right) within top frame
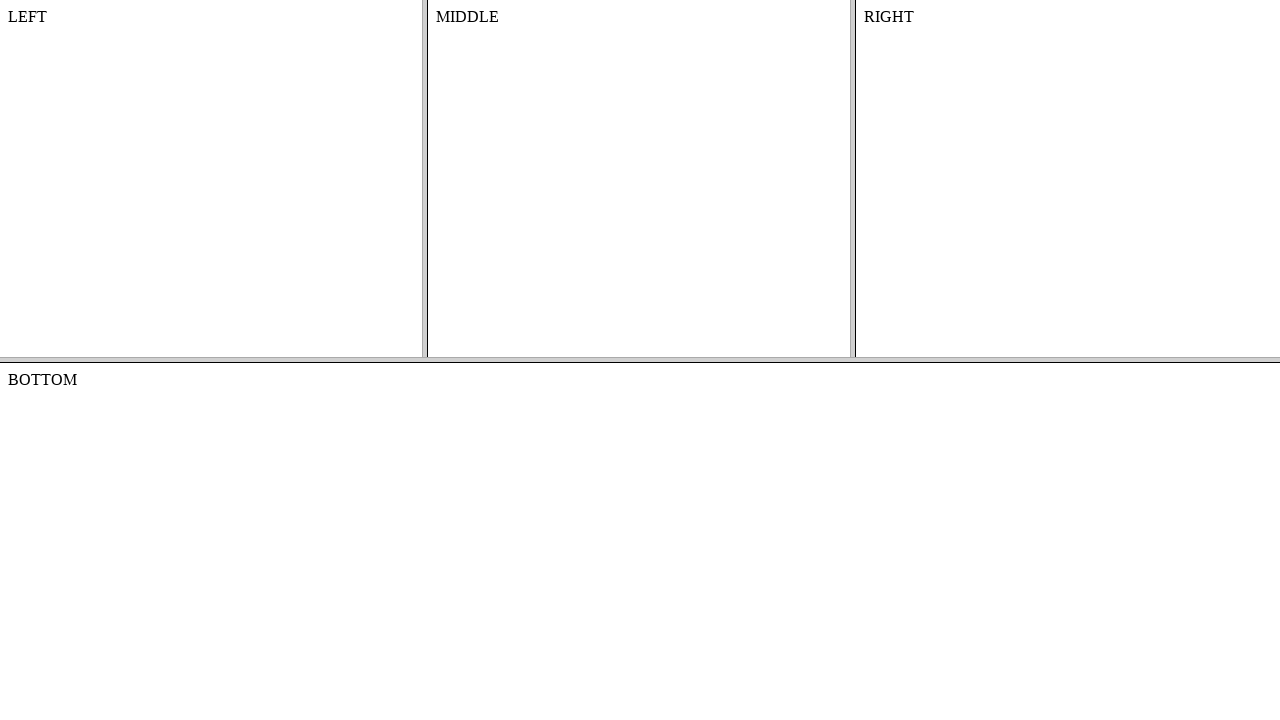

Retrieved text from right frame: '
    RIGHT
    

'
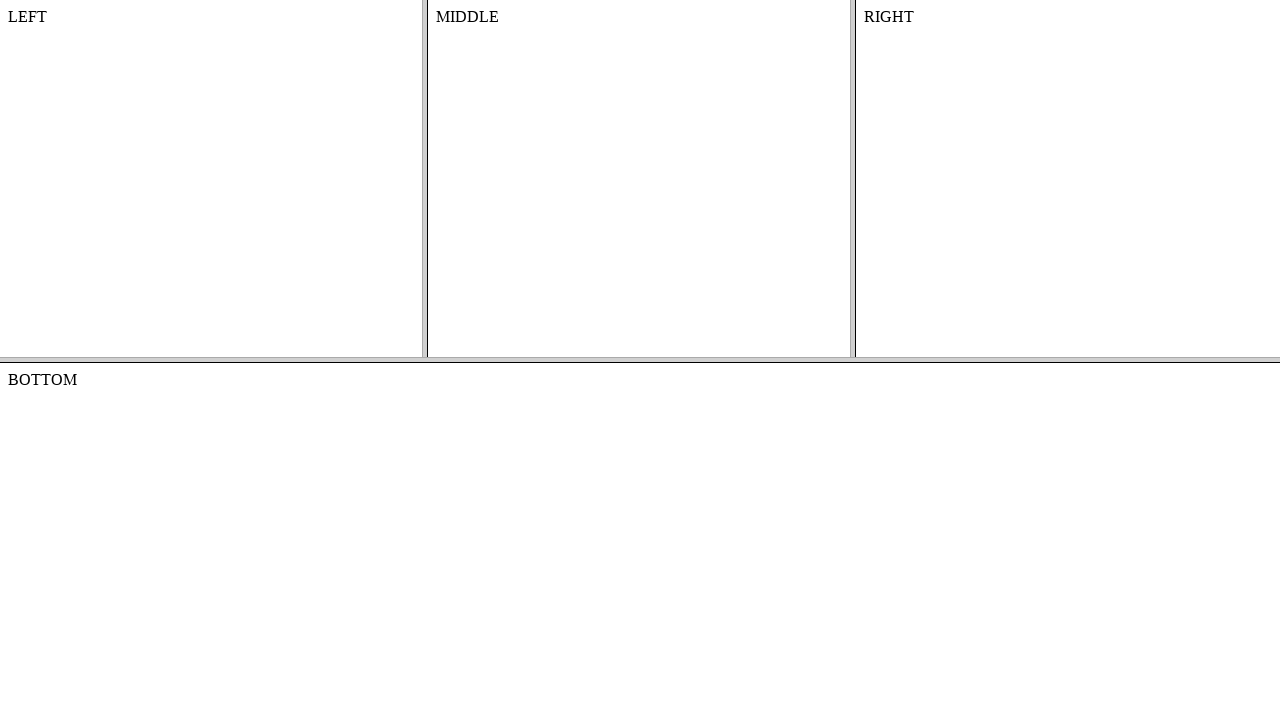

Located bottom frame (frame-bottom)
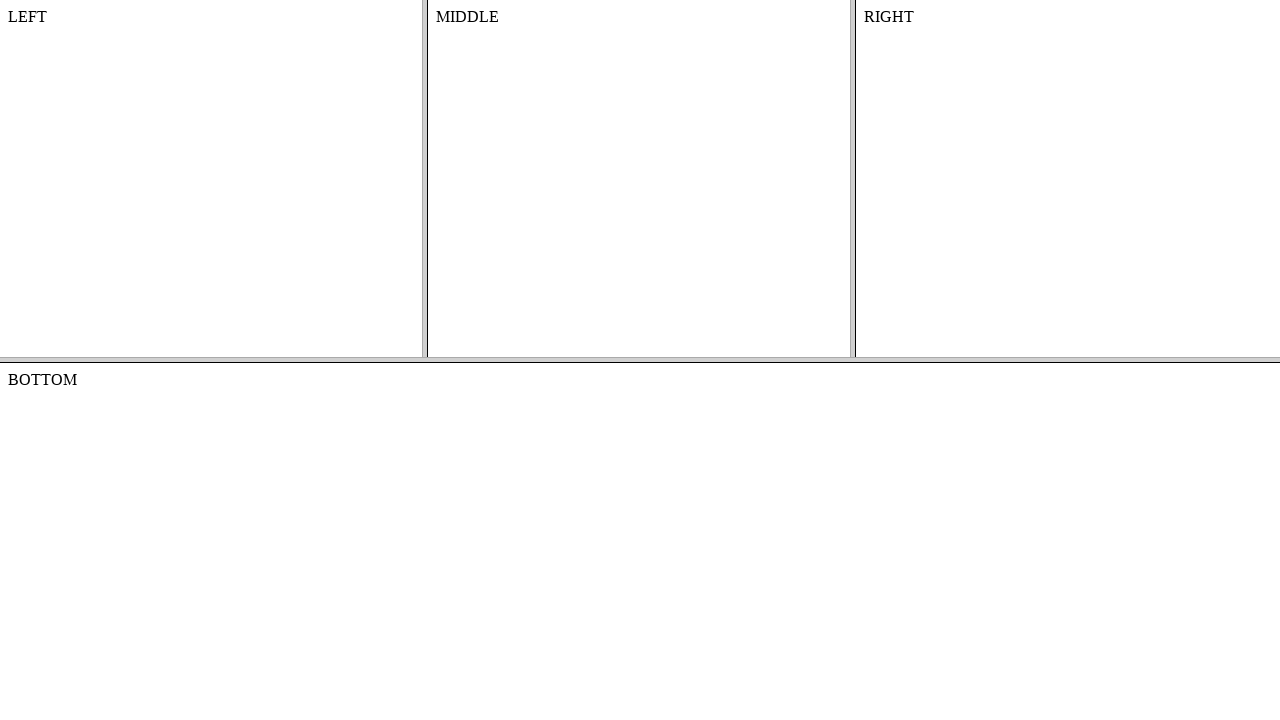

Retrieved text from bottom frame: 'BOTTOM
'
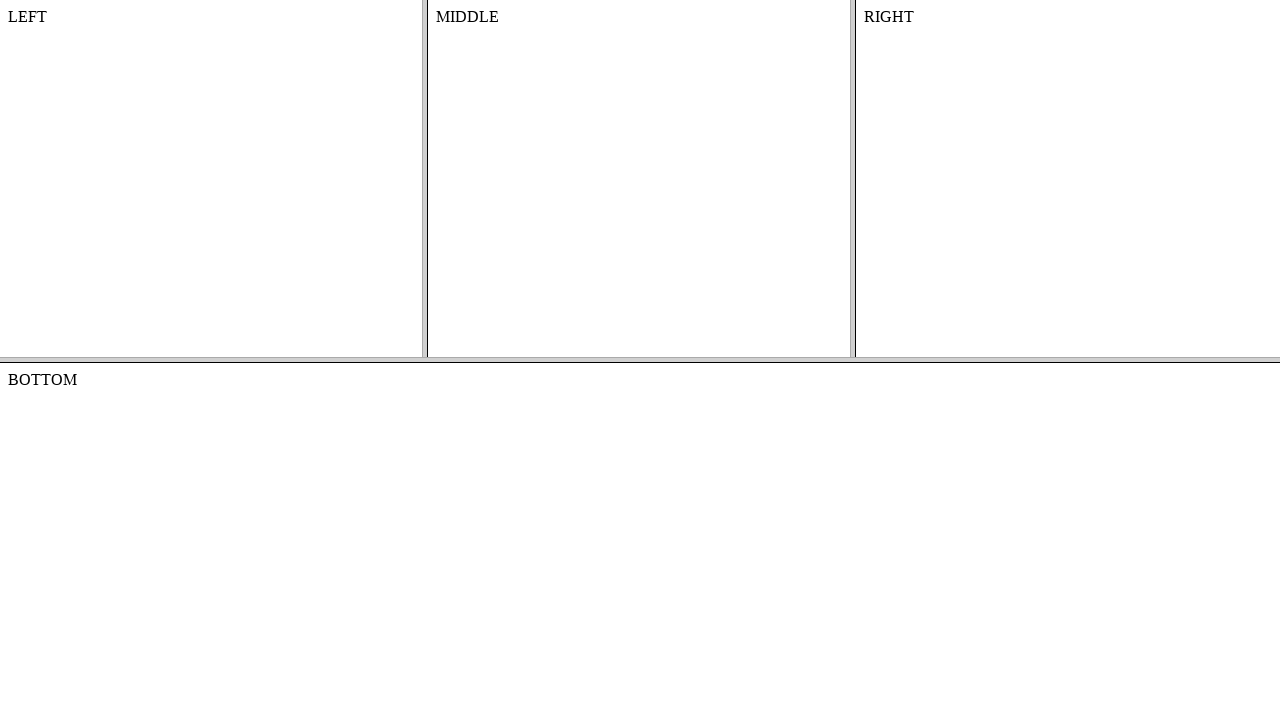

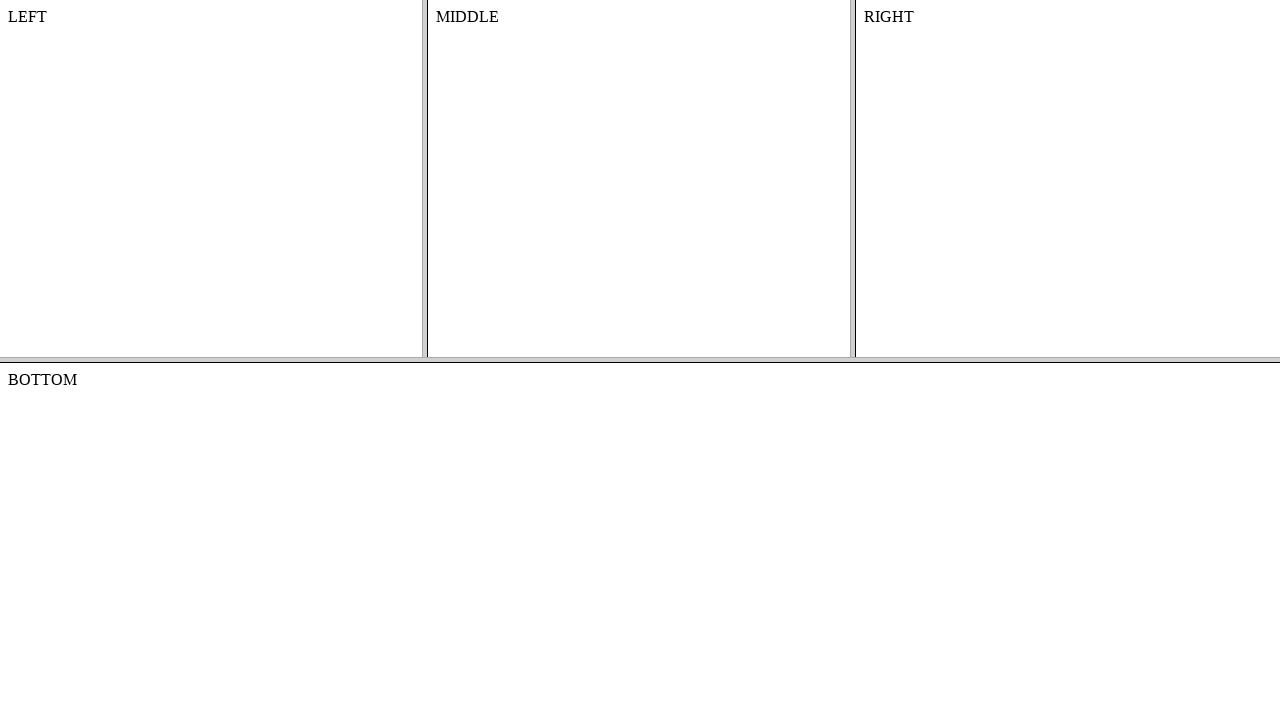